Navigates to a product page and verifies the SKU number is displayed correctly

Starting URL: https://test-shop.qa.studio/

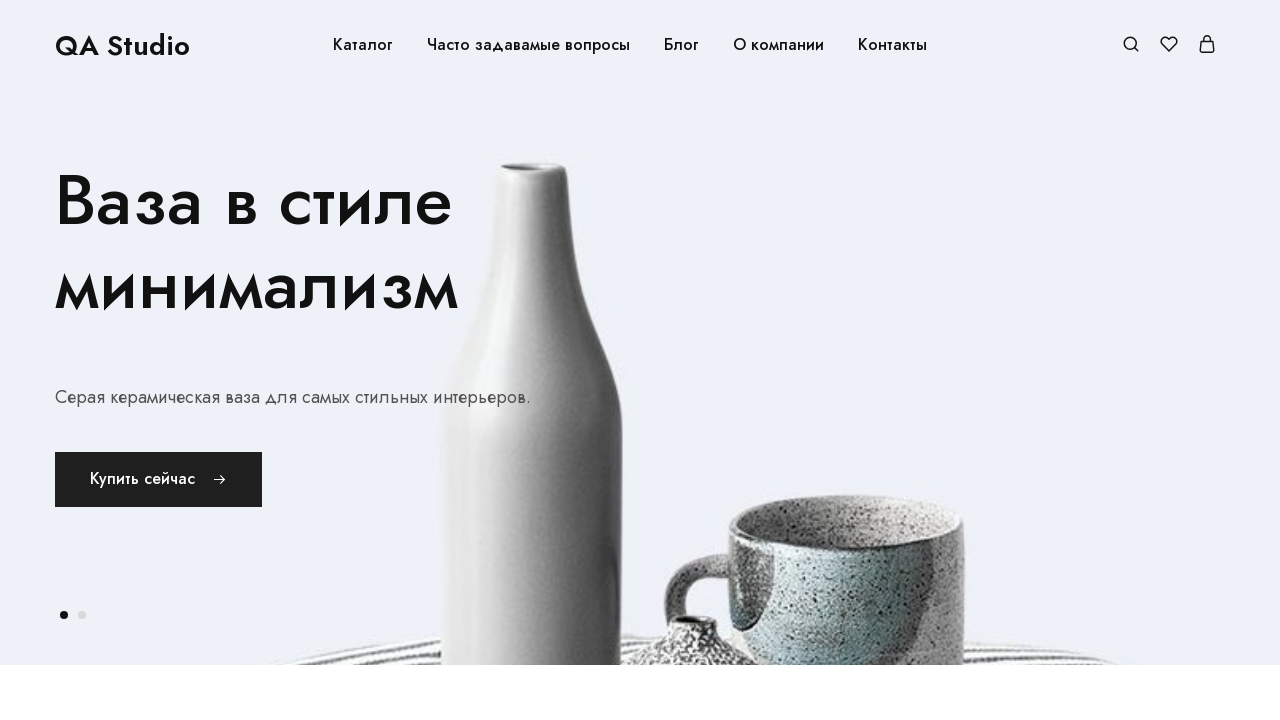

Clicked on product with class post-11345 at (490, 361) on [class*="post-11345"]
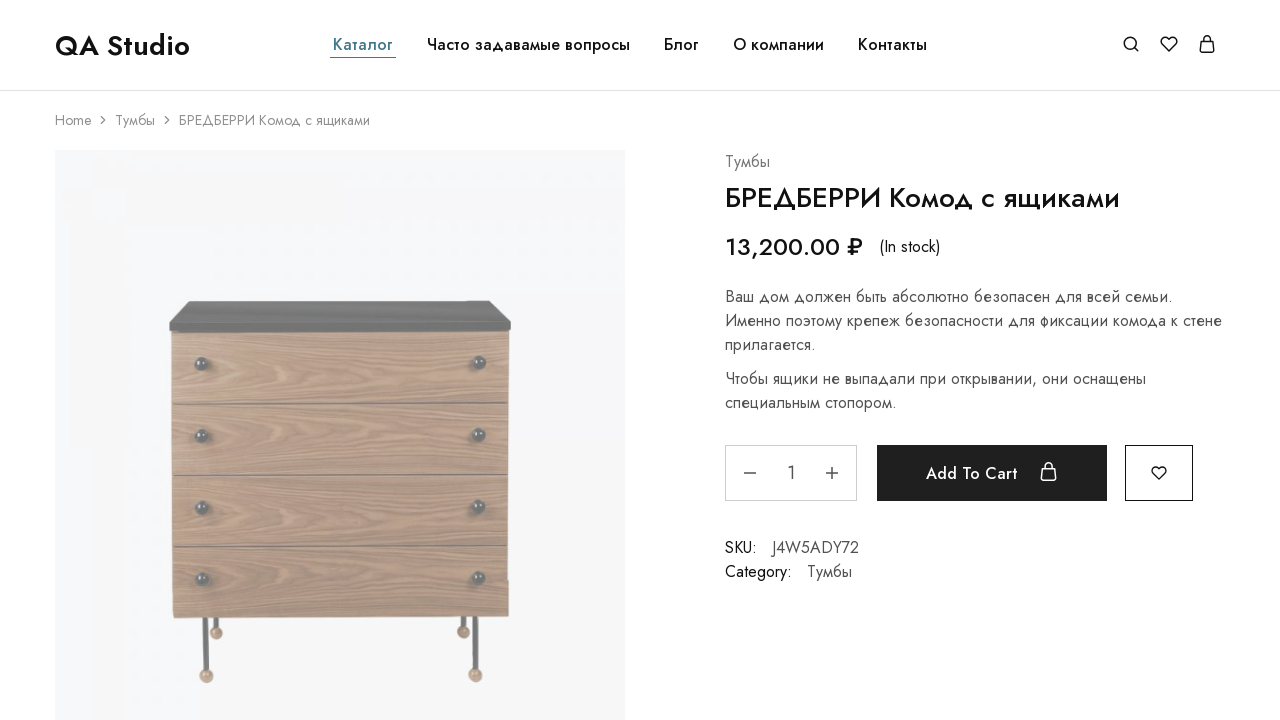

SKU element became visible
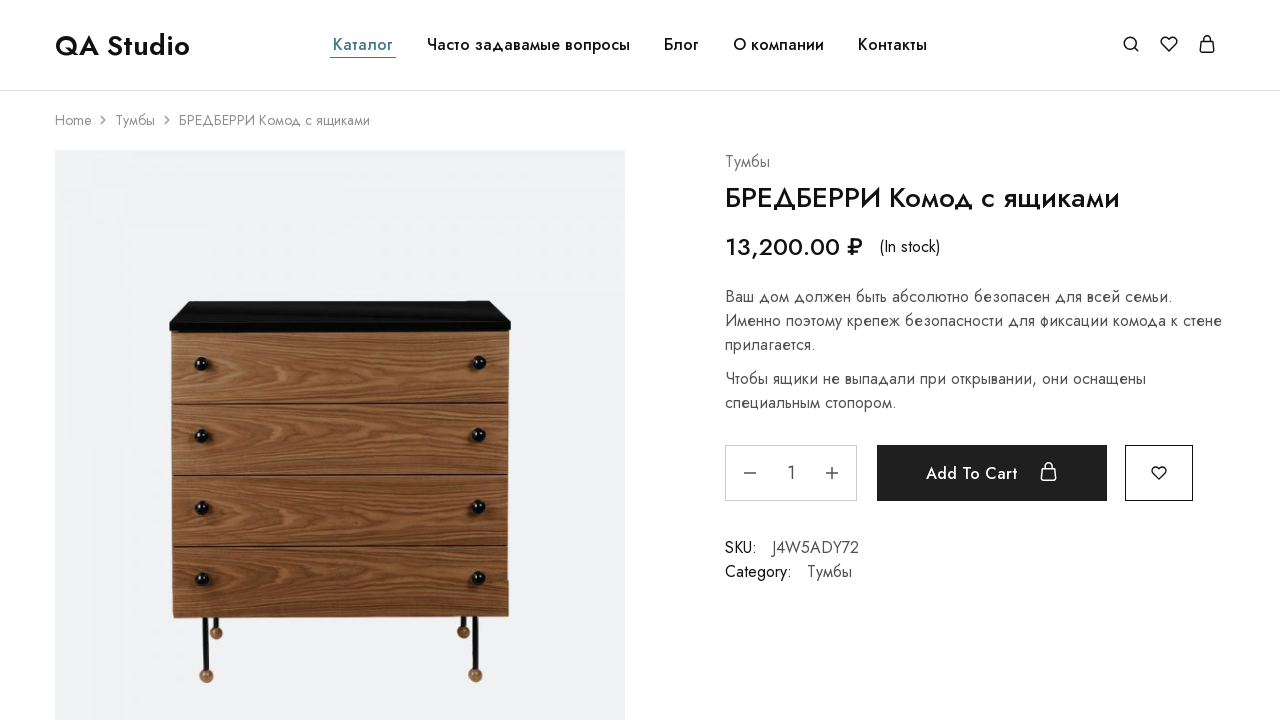

Located SKU element
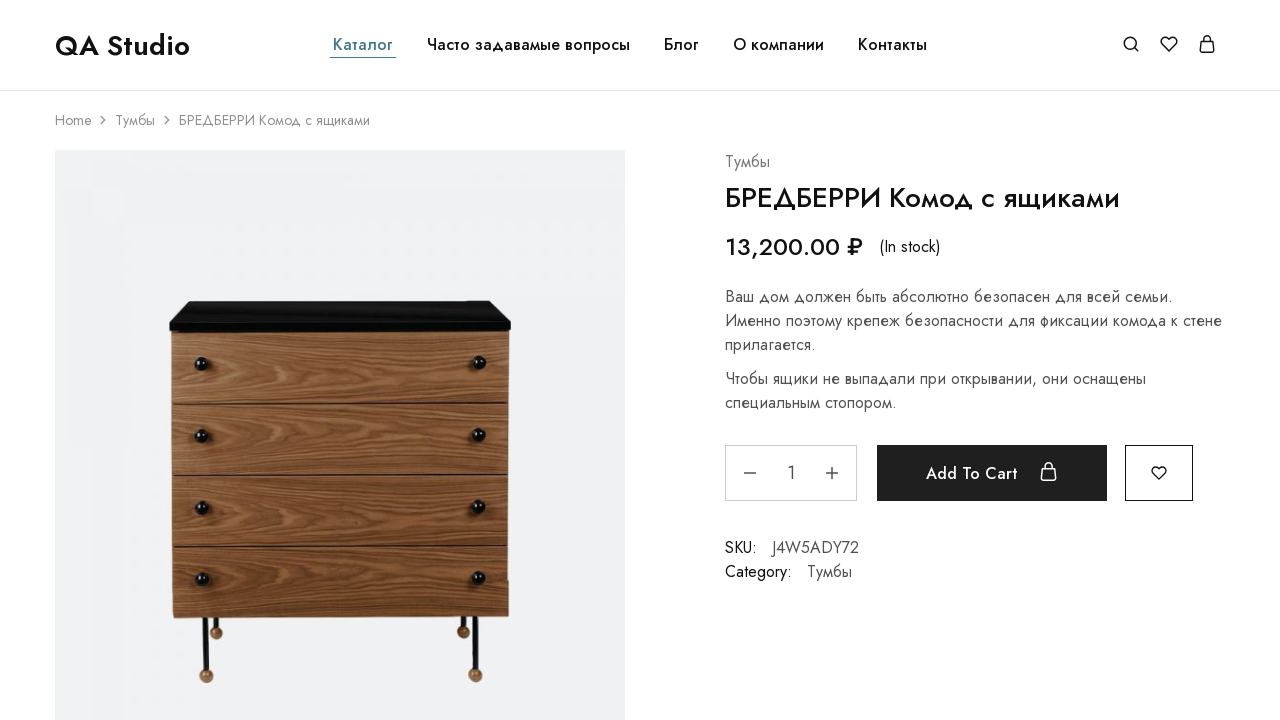

Verified SKU number is 'J4W5ADY72'
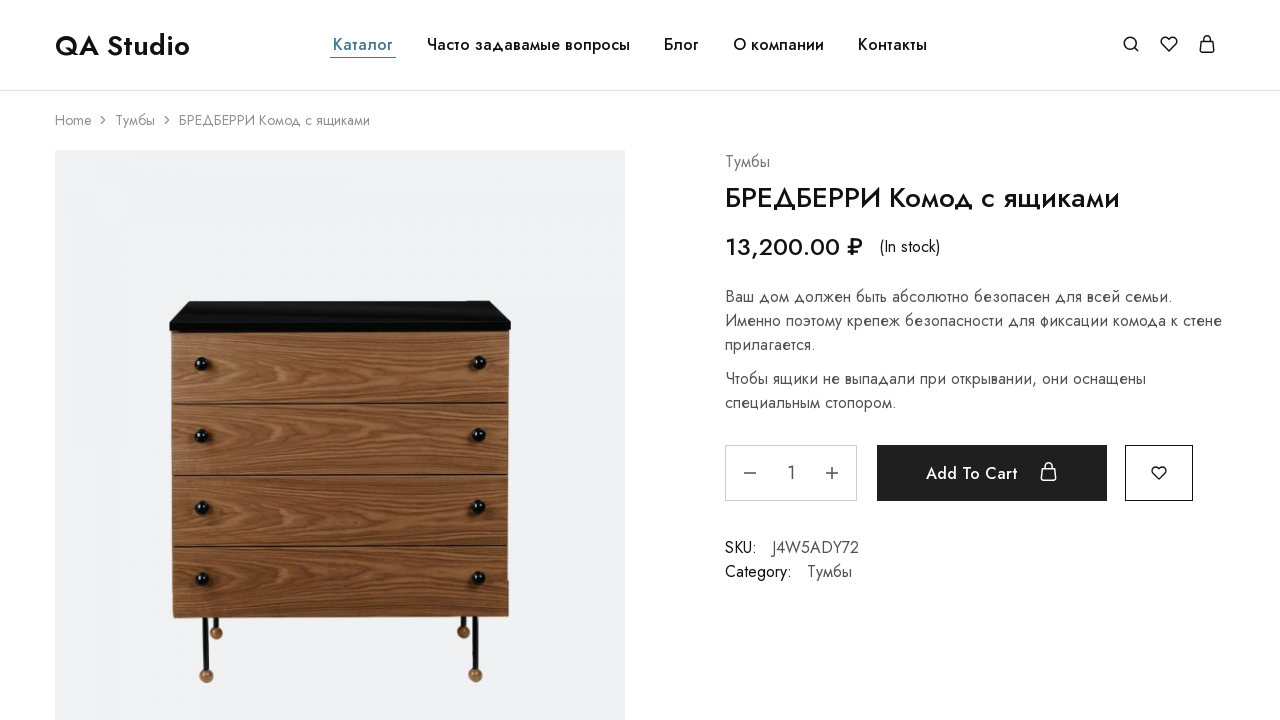

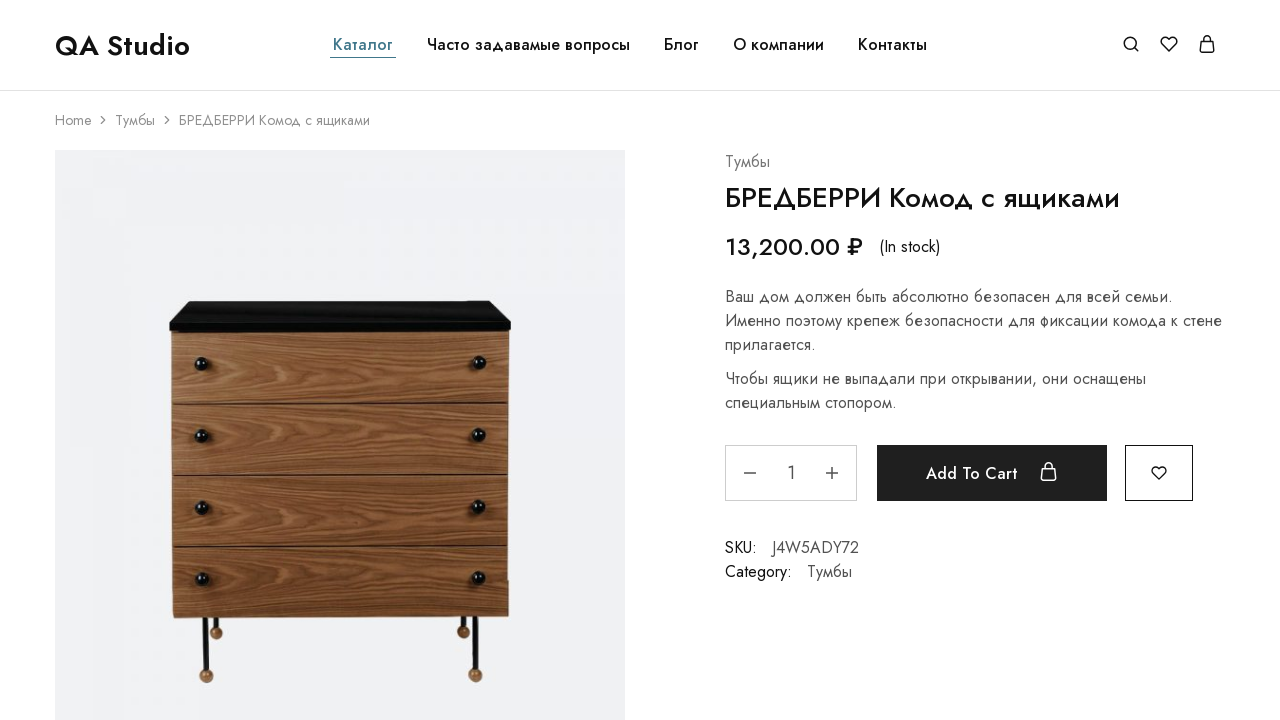